Demonstrates injecting jQuery and jQuery Growl library into a page via JavaScript execution, then displaying notification messages in the browser.

Starting URL: http://the-internet.herokuapp.com

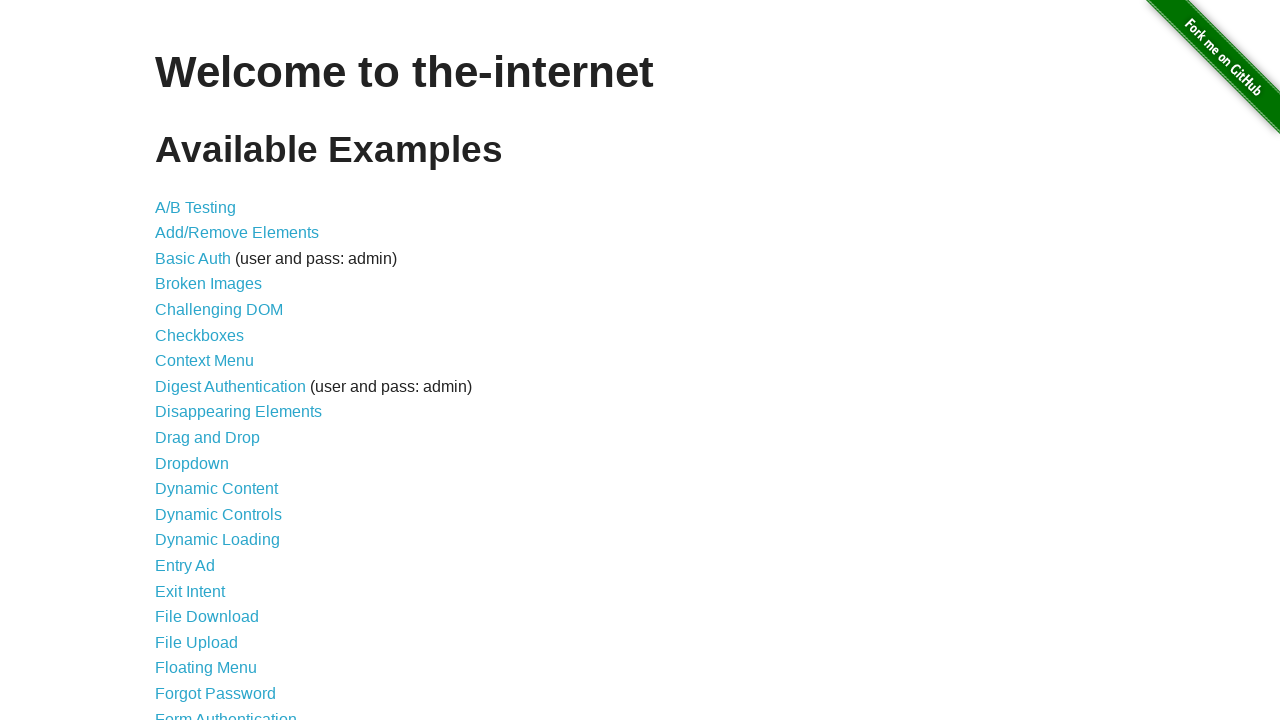

Injected jQuery library into the page
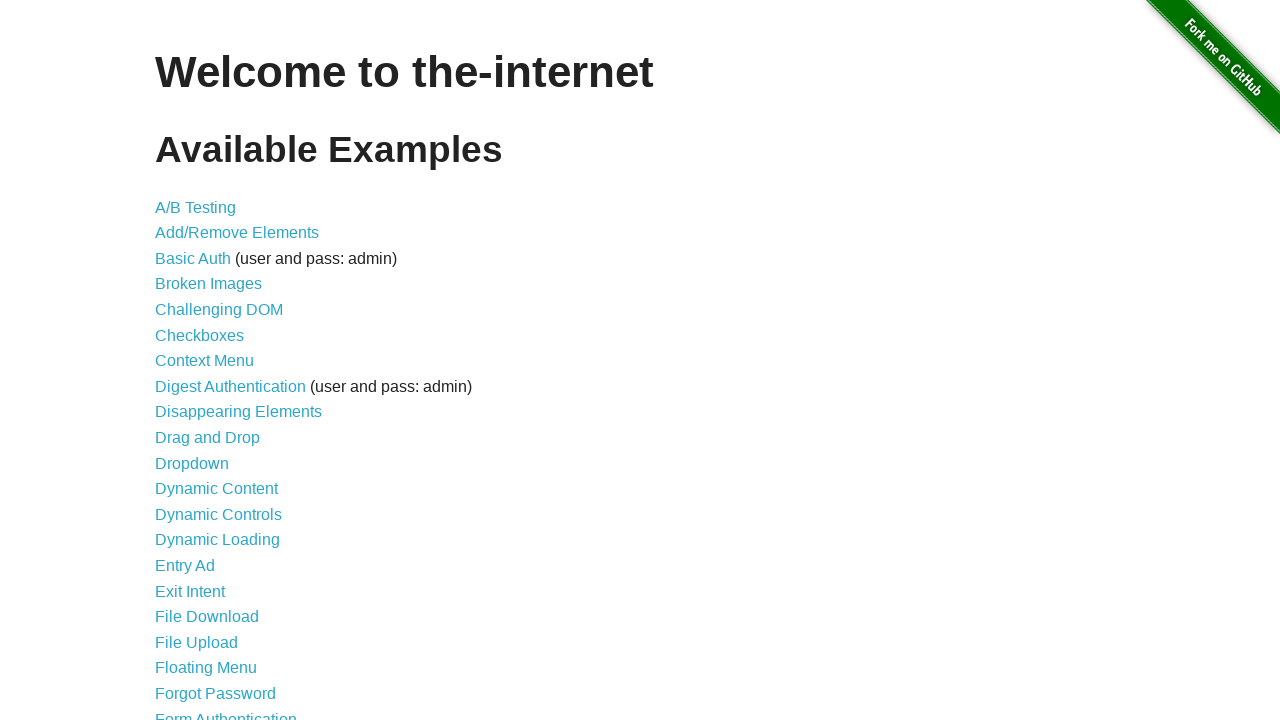

jQuery library loaded successfully
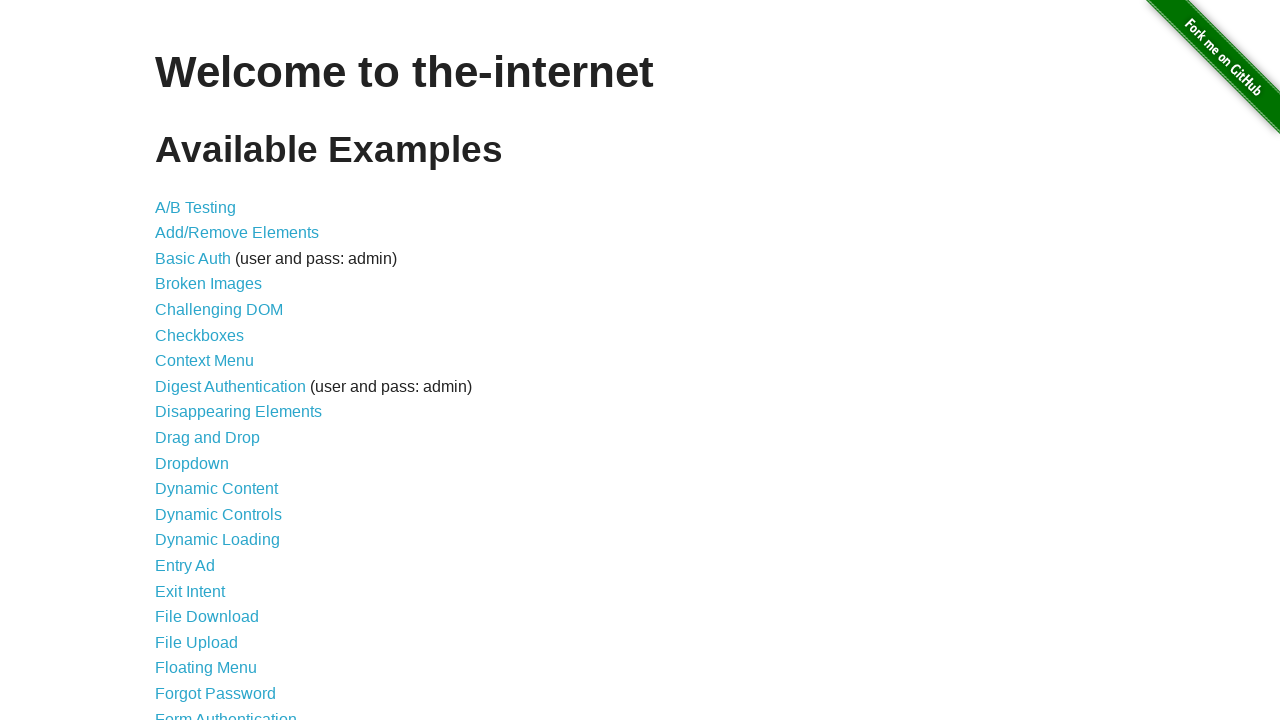

Loaded jQuery Growl library via $.getScript()
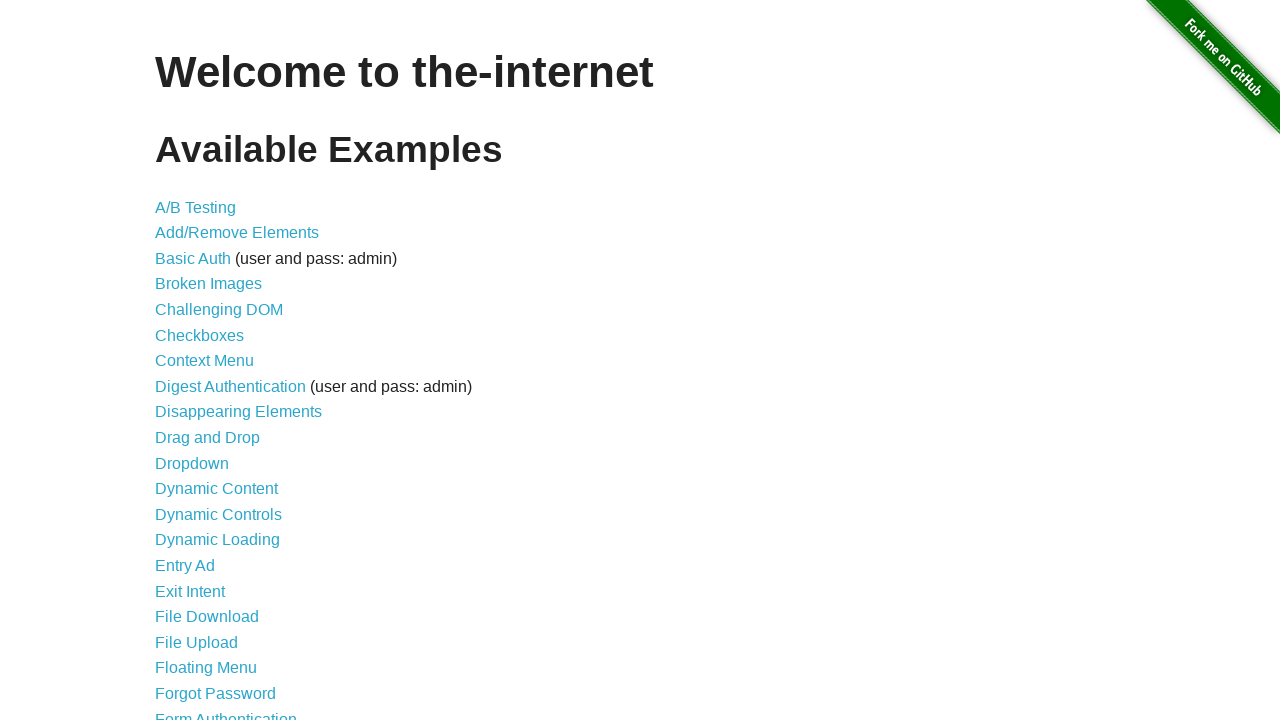

Injected jQuery Growl CSS stylesheet into the page
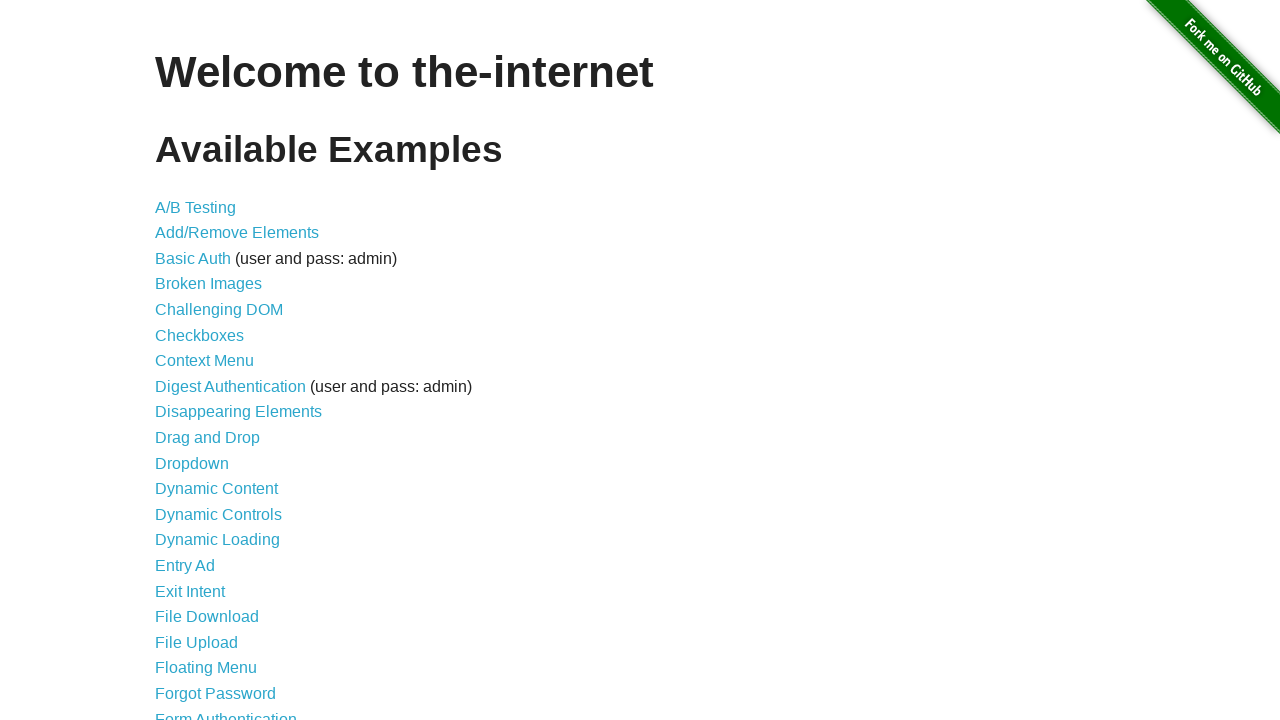

jQuery Growl library initialized and ready to use
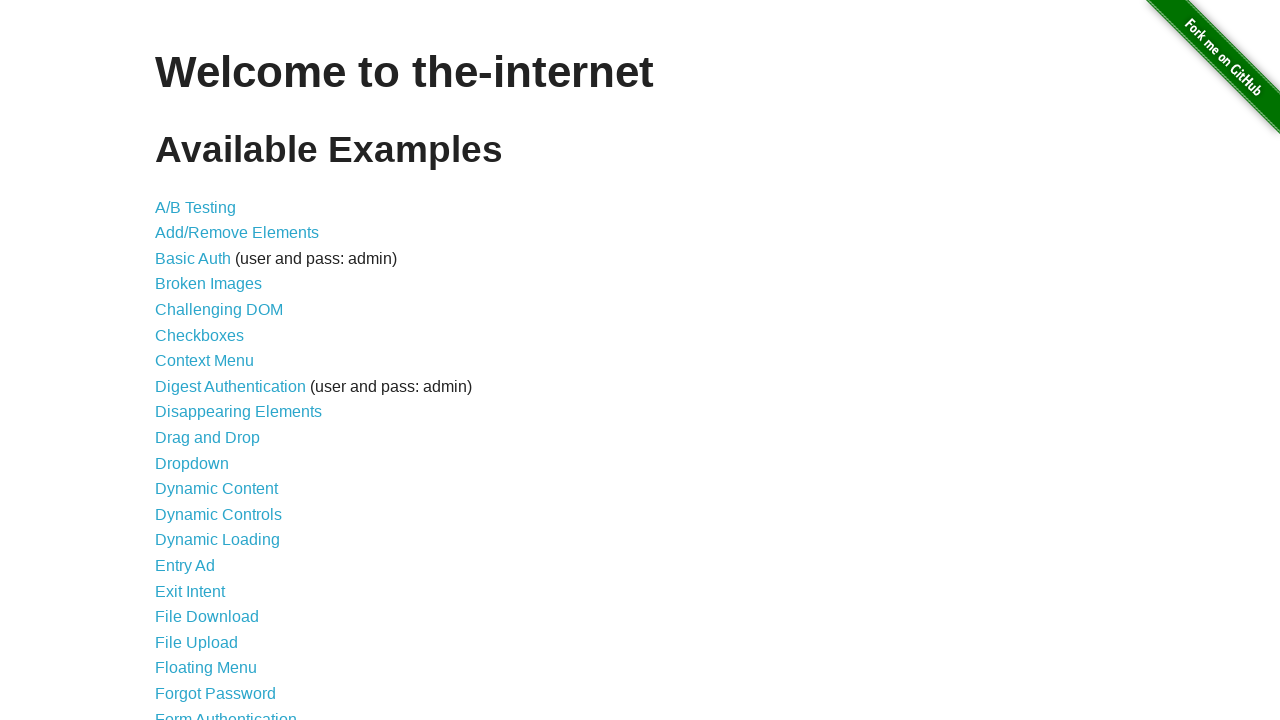

Displayed default growl notification: GET / message
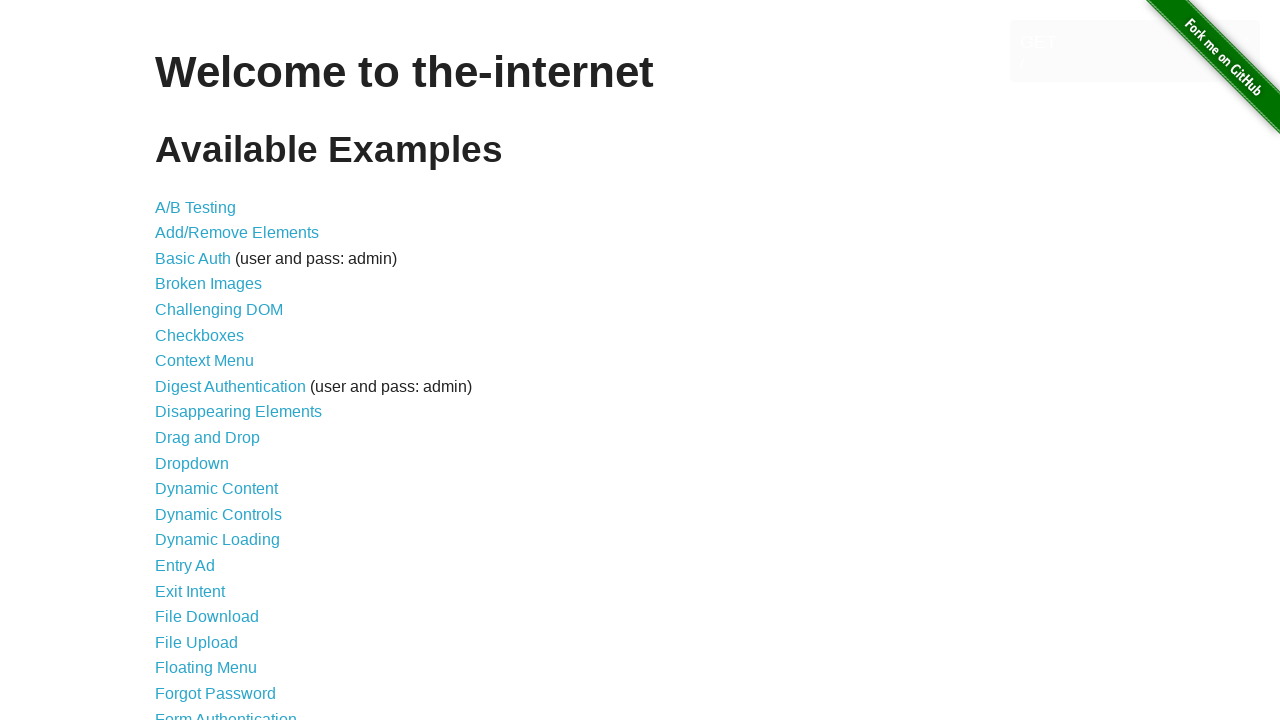

Displayed error growl notification
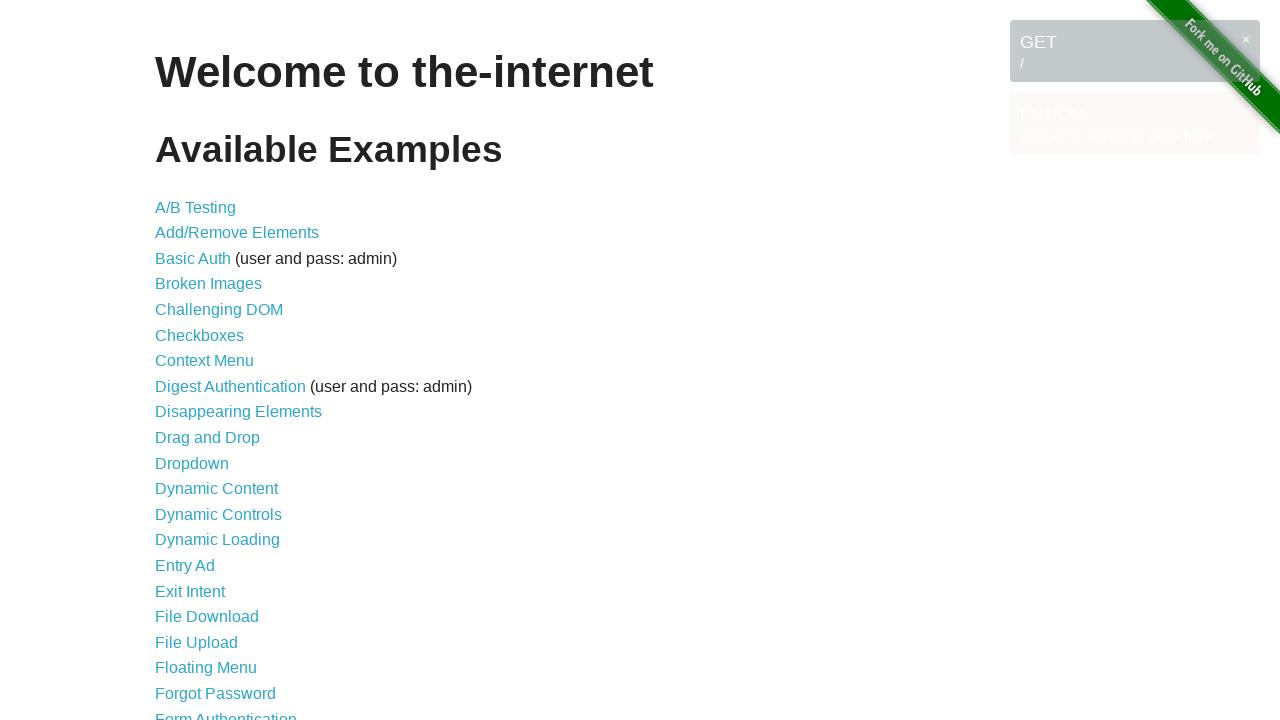

Displayed notice growl notification
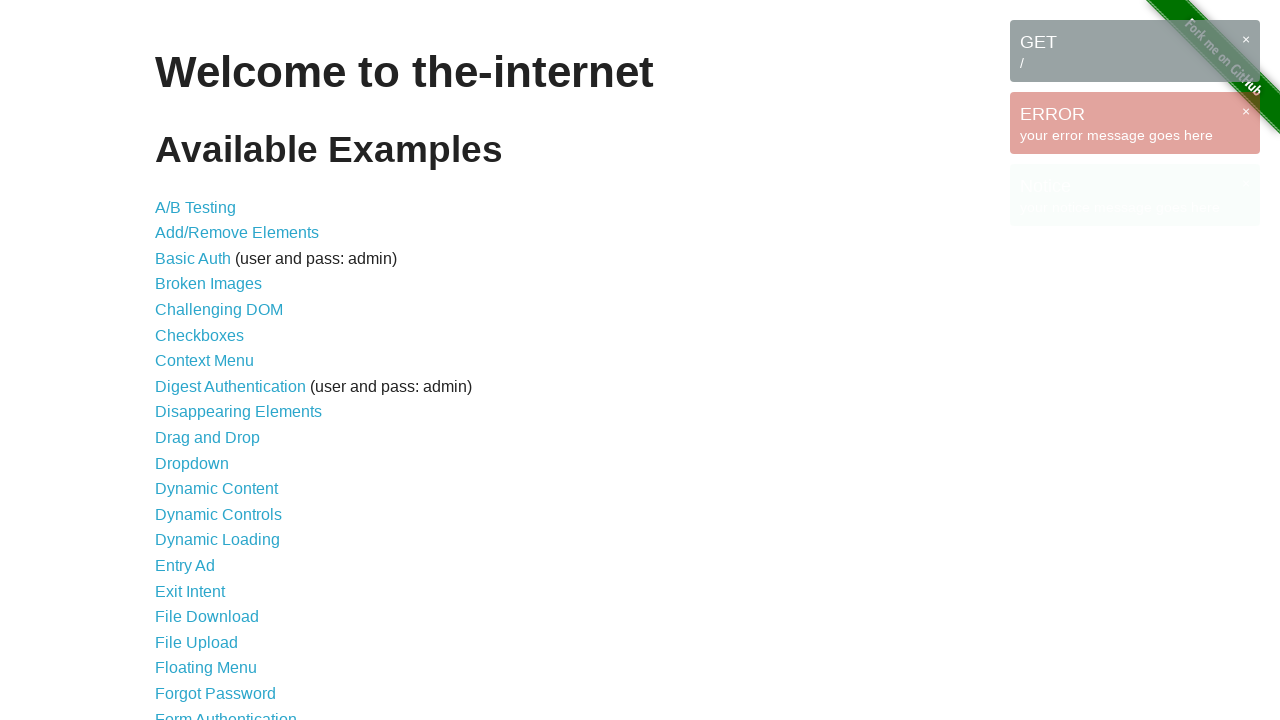

Displayed warning growl notification
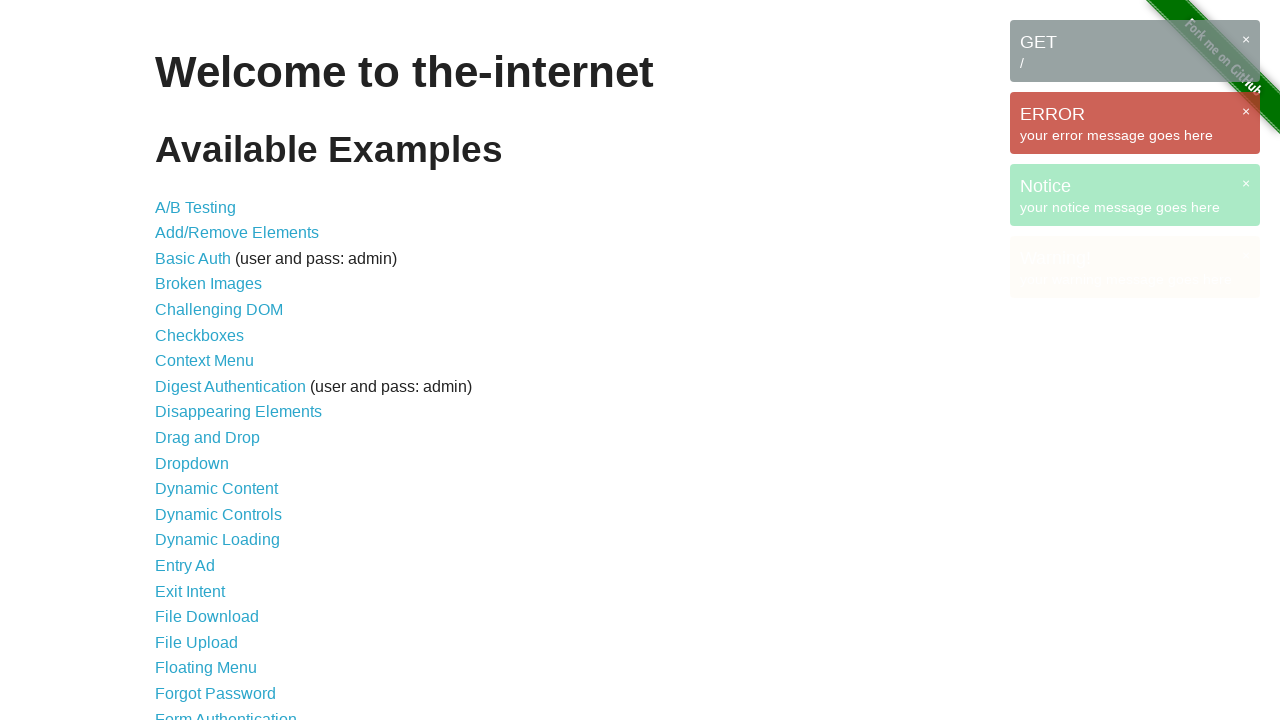

Waited for notifications to be visible
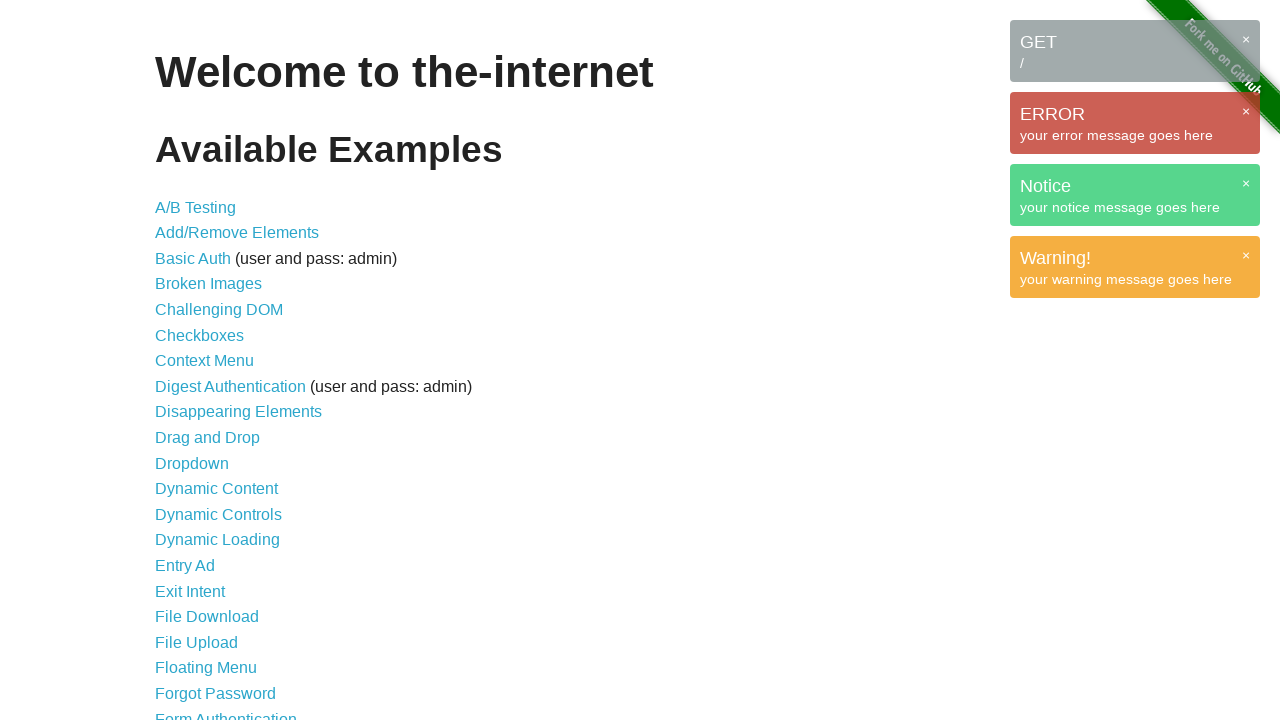

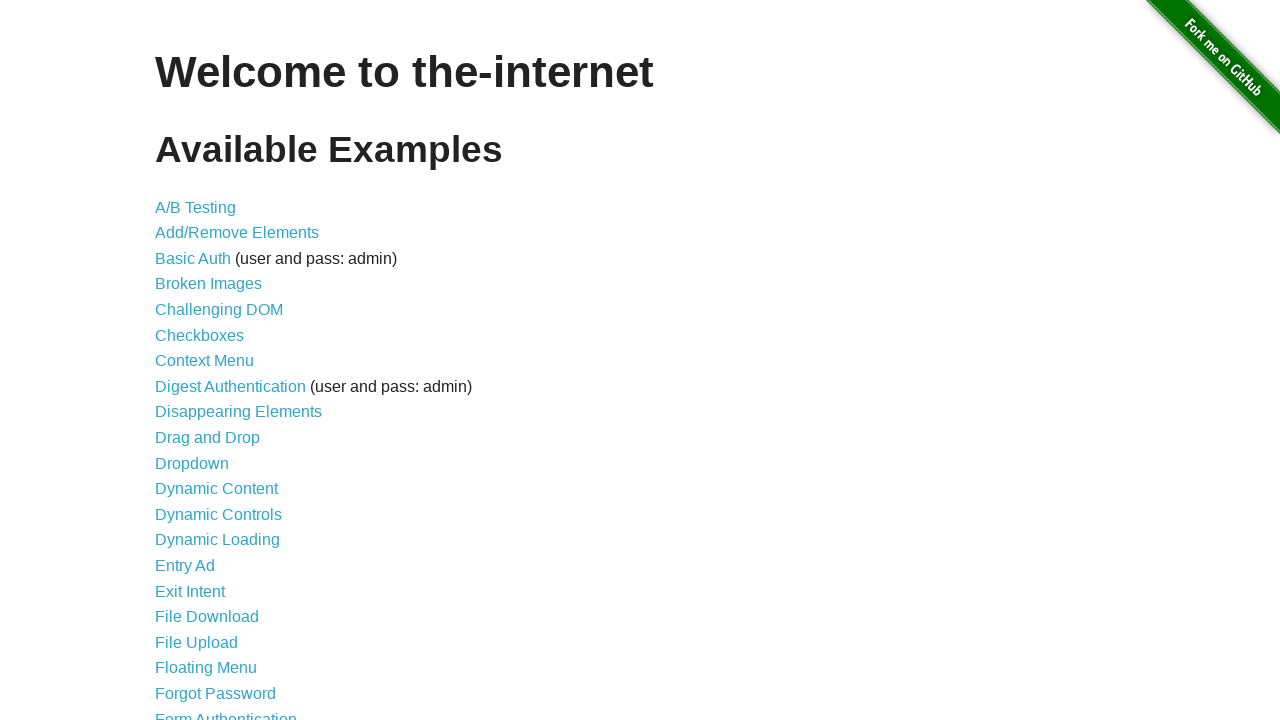